Tests clicking a JavaScript confirm dialog and dismissing it (clicking Cancel), then verifies the result shows "You clicked: Cancel"

Starting URL: https://the-internet.herokuapp.com/javascript_alerts

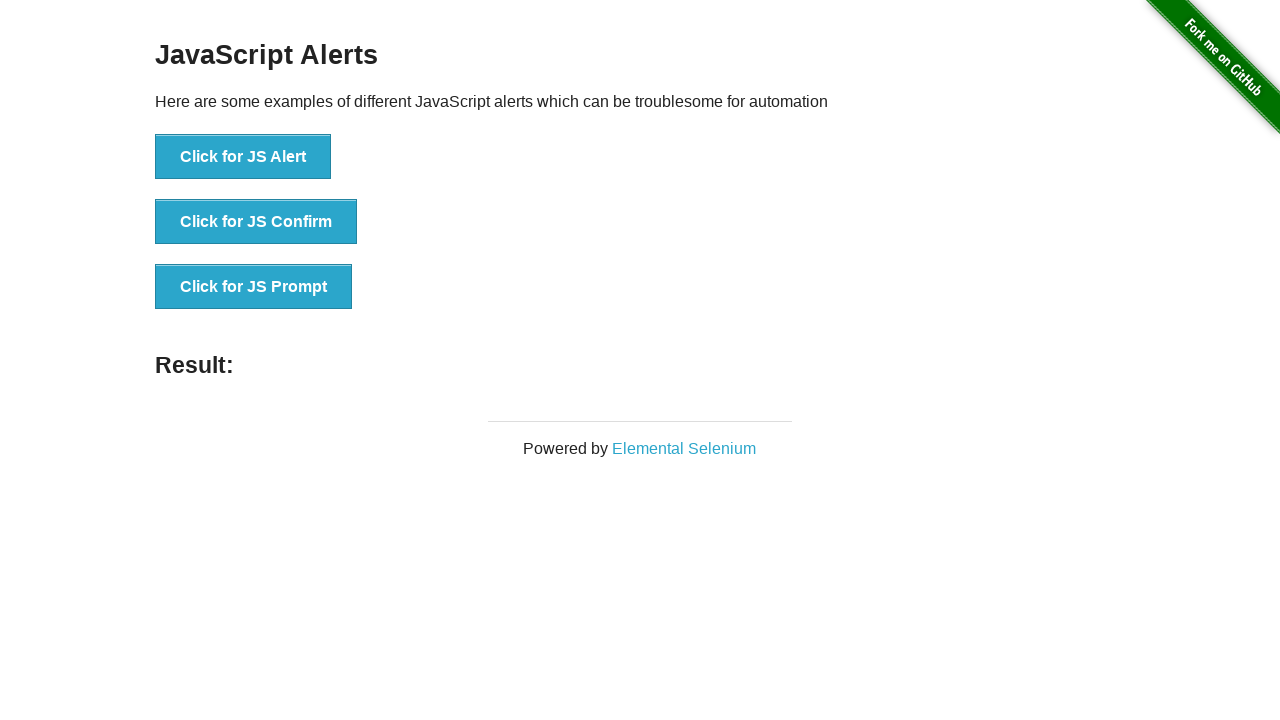

Set up dialog handler to dismiss confirm dialogs
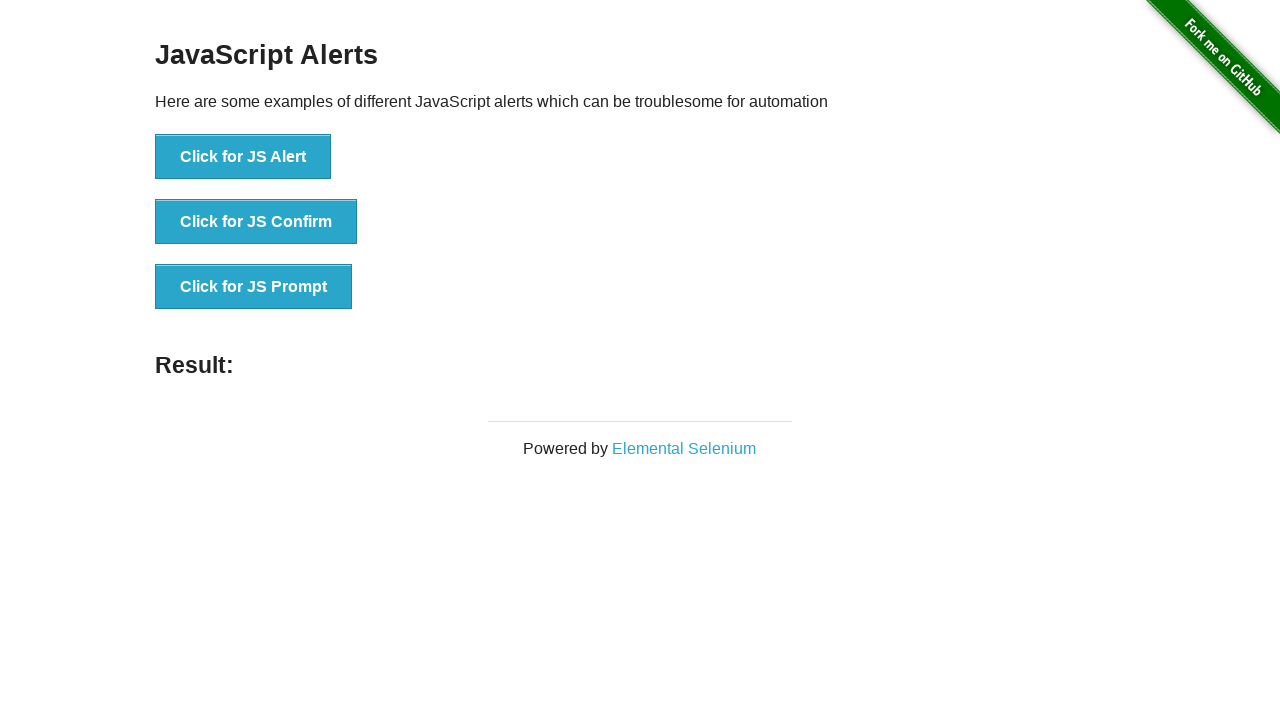

Clicked the 'Click for JS Confirm' button at (256, 222) on text=Click for JS Confirm
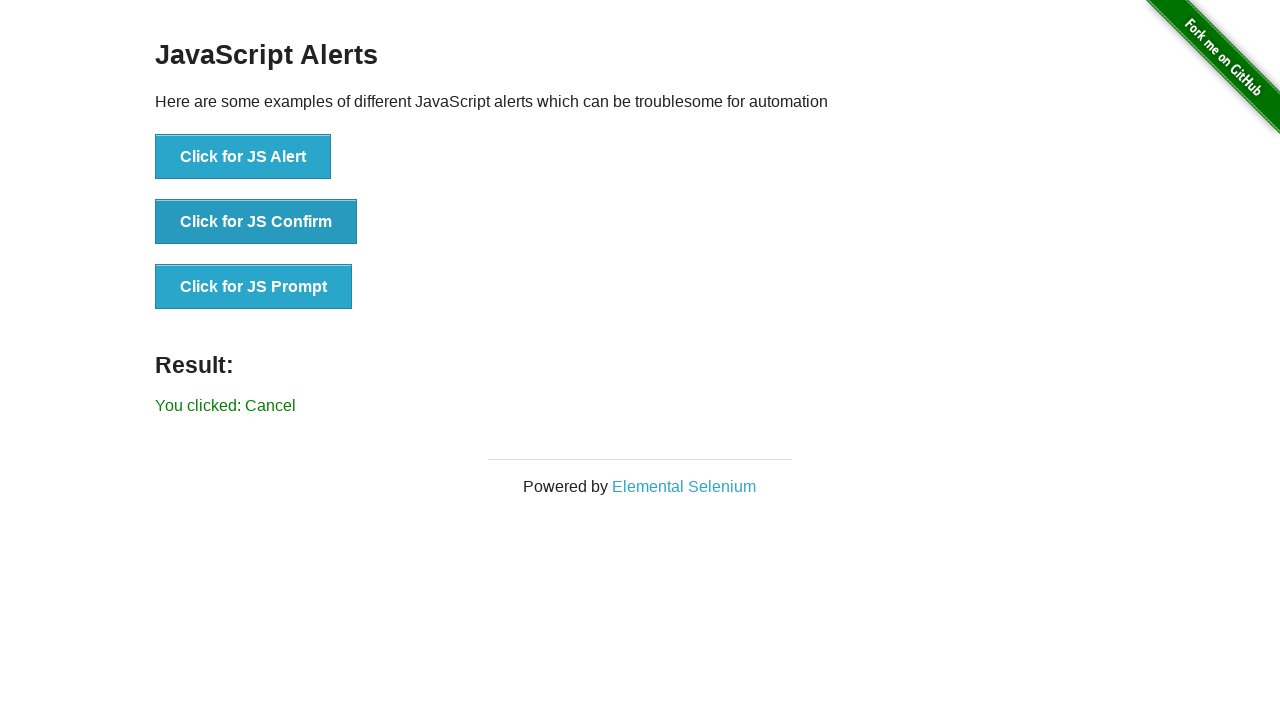

Waited for result message to appear
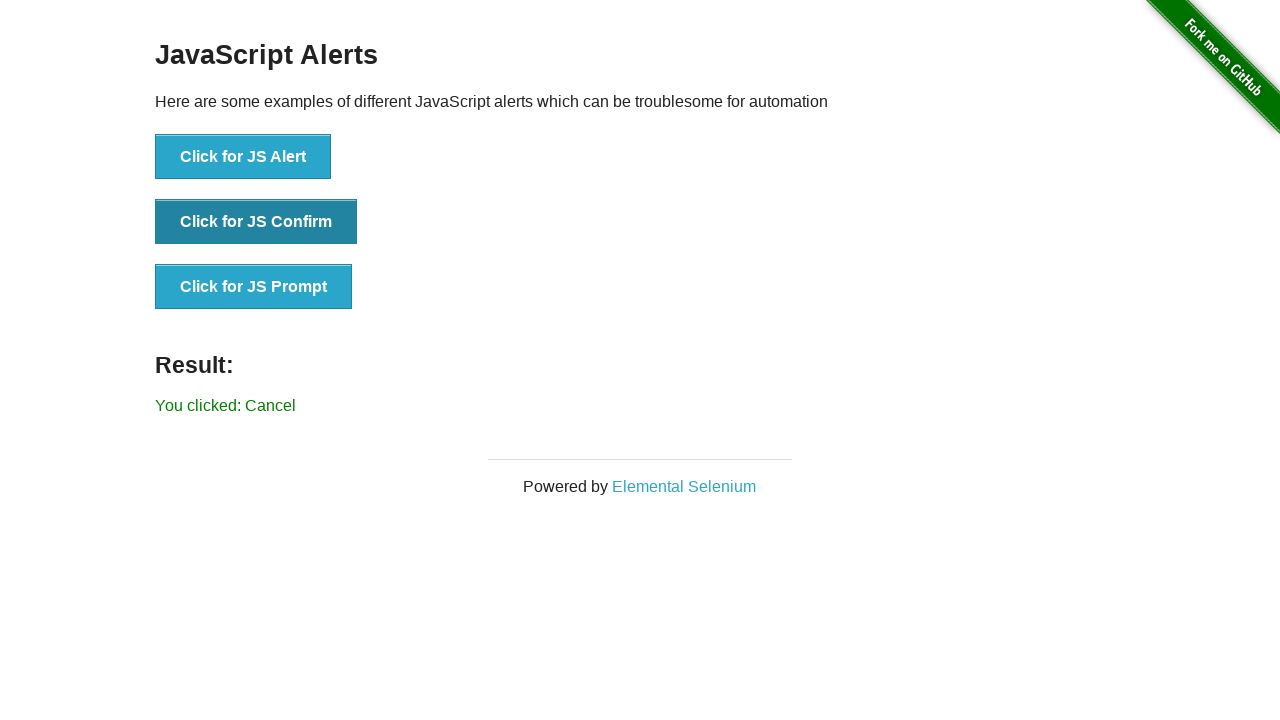

Verified result message contains 'You clicked: Cancel'
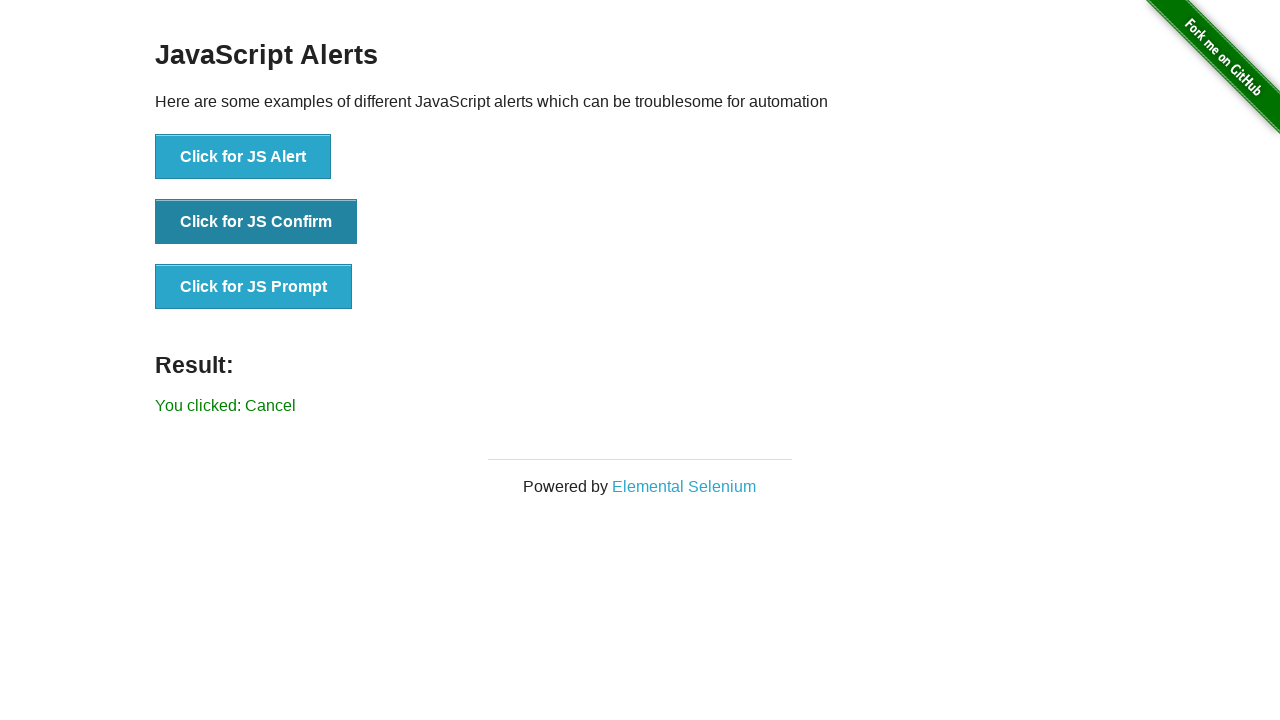

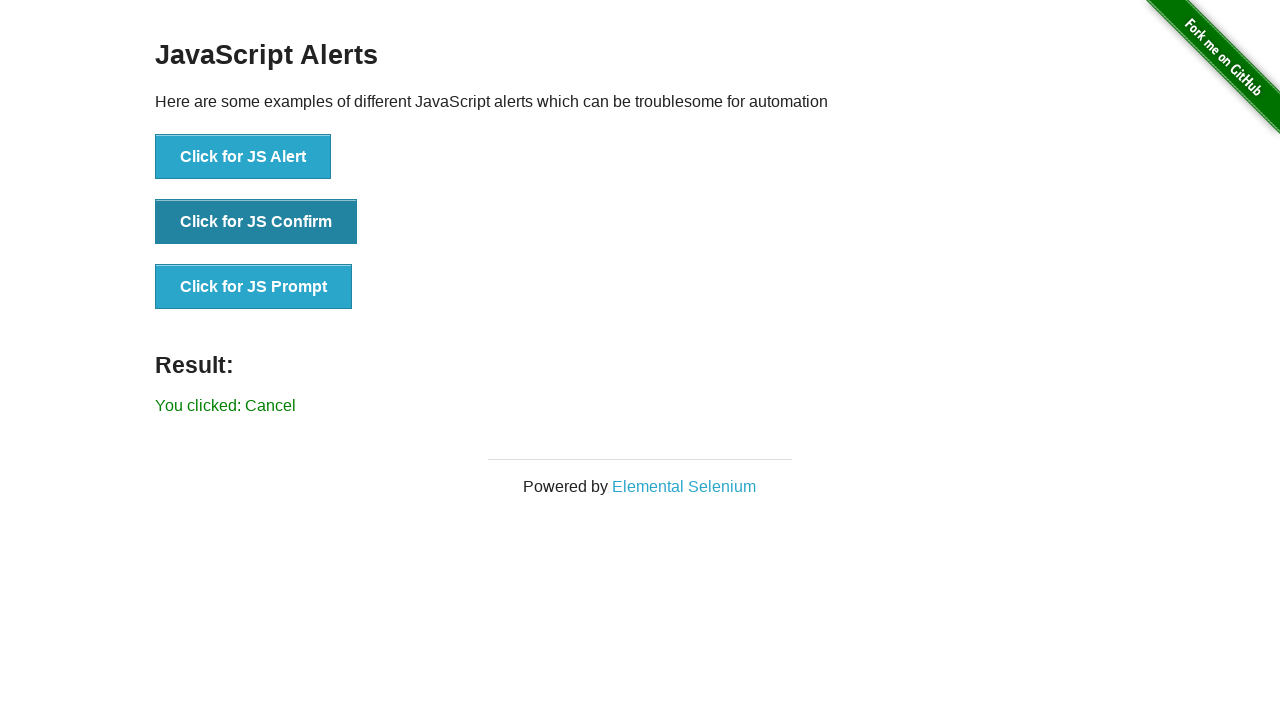